Tests clicking the cart icon on Target.com to navigate to the shopping cart

Starting URL: https://www.target.com/

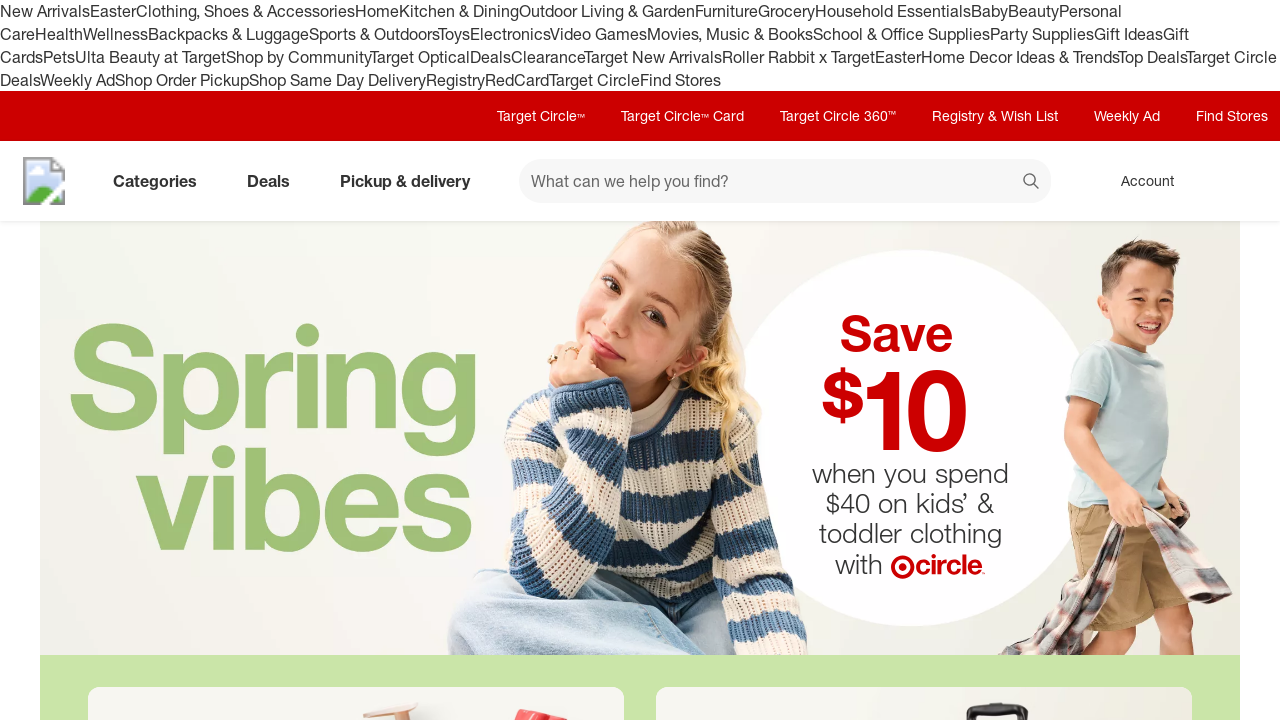

Clicked cart icon on Target.com at (1238, 181) on xpath=//div[@data-test='@web/CartIcon']
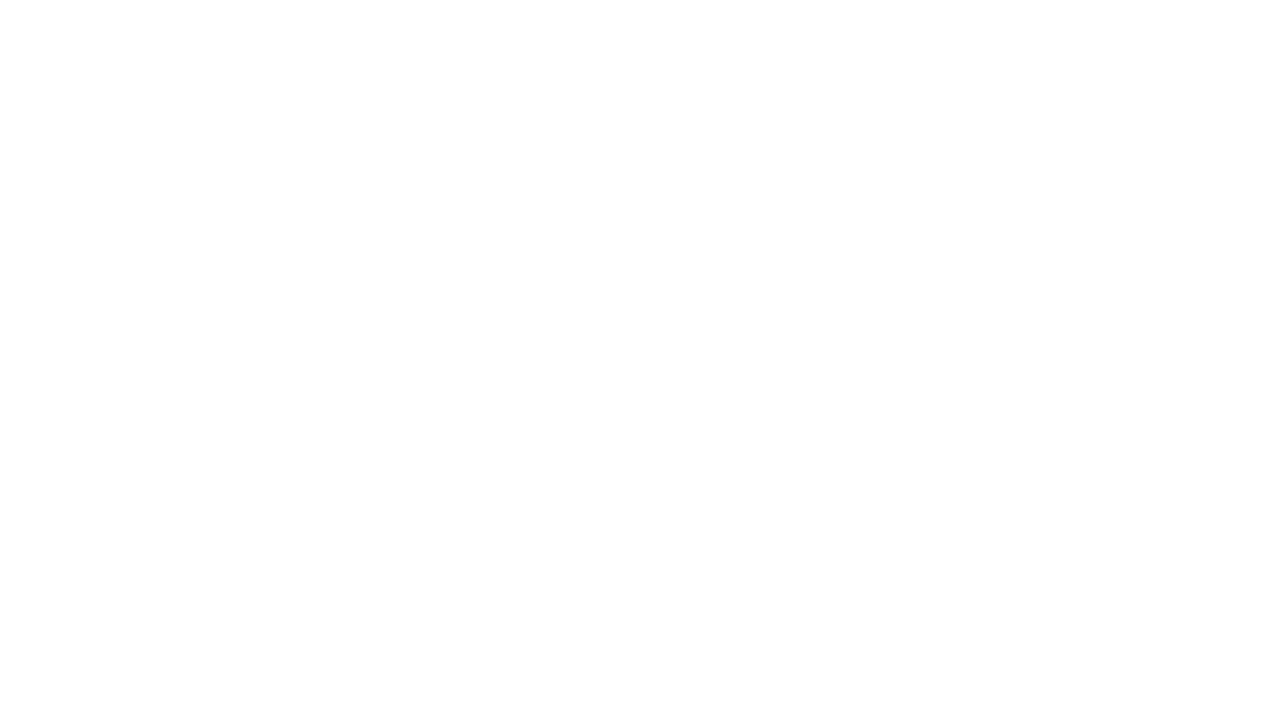

Shopping cart page loaded and network idle
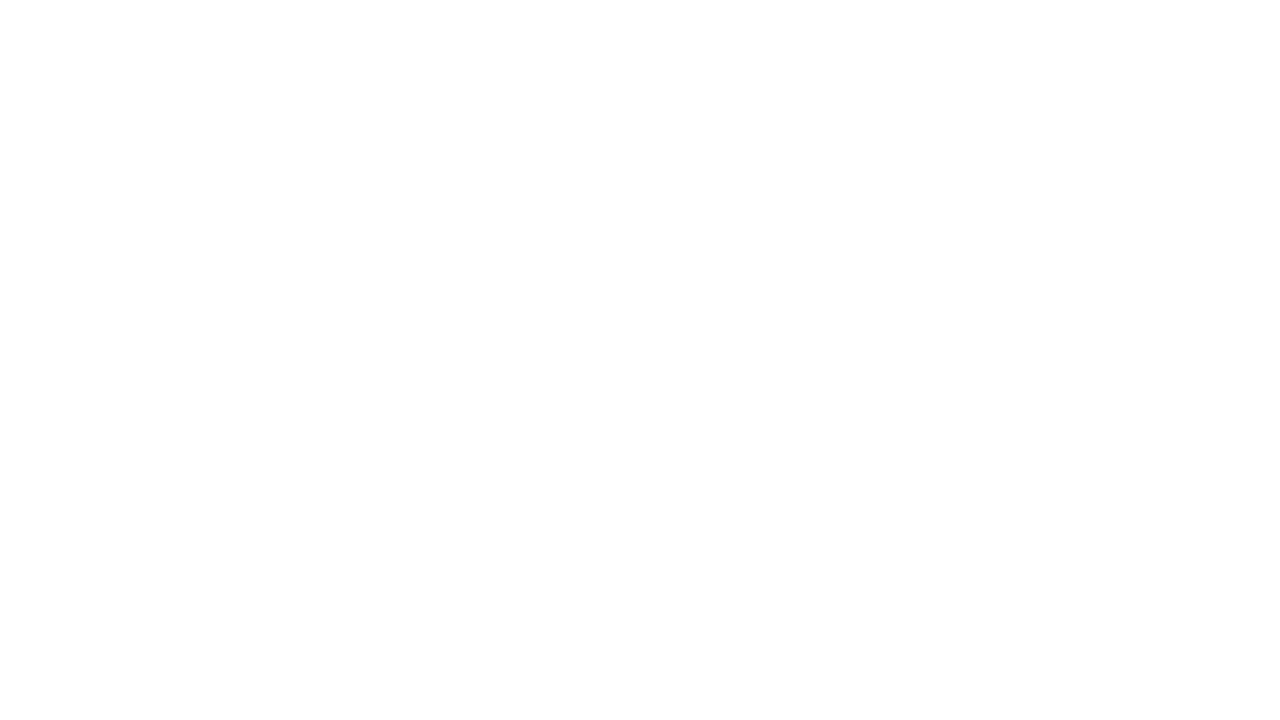

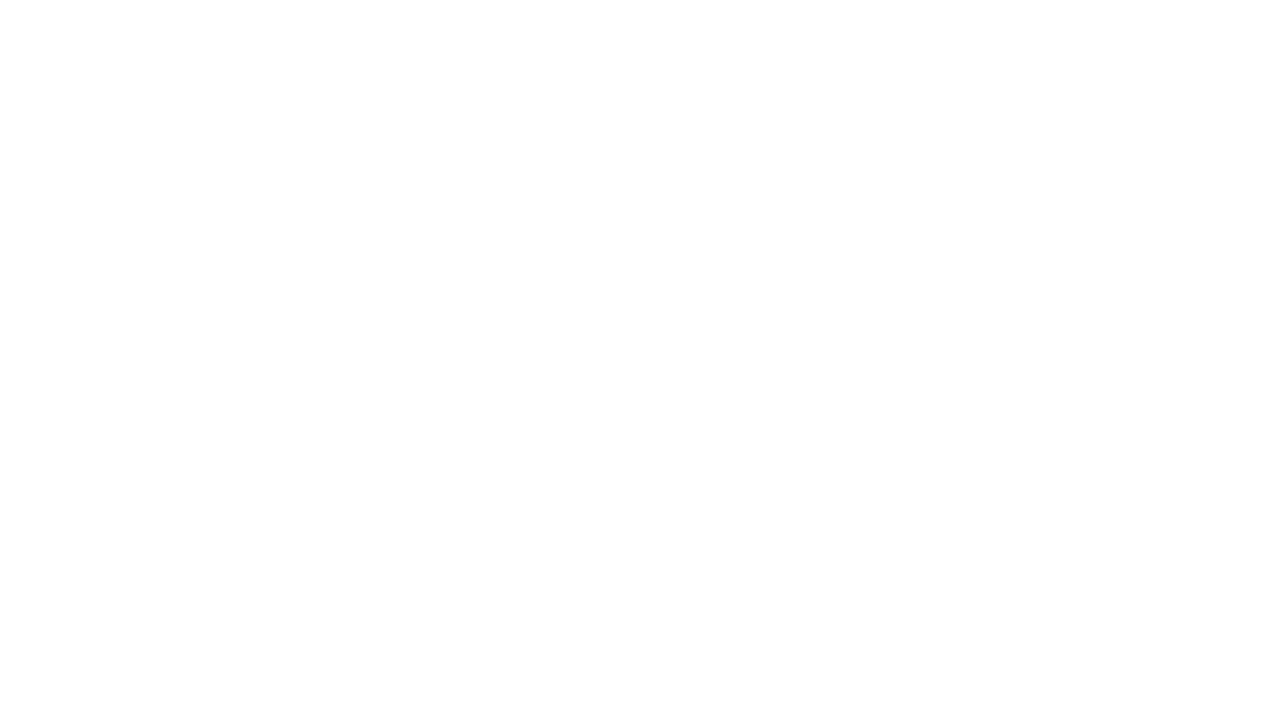